Navigates to Playwright documentation site, clicks the "Get started" link, and verifies the Installation heading is visible.

Starting URL: https://playwright.dev/

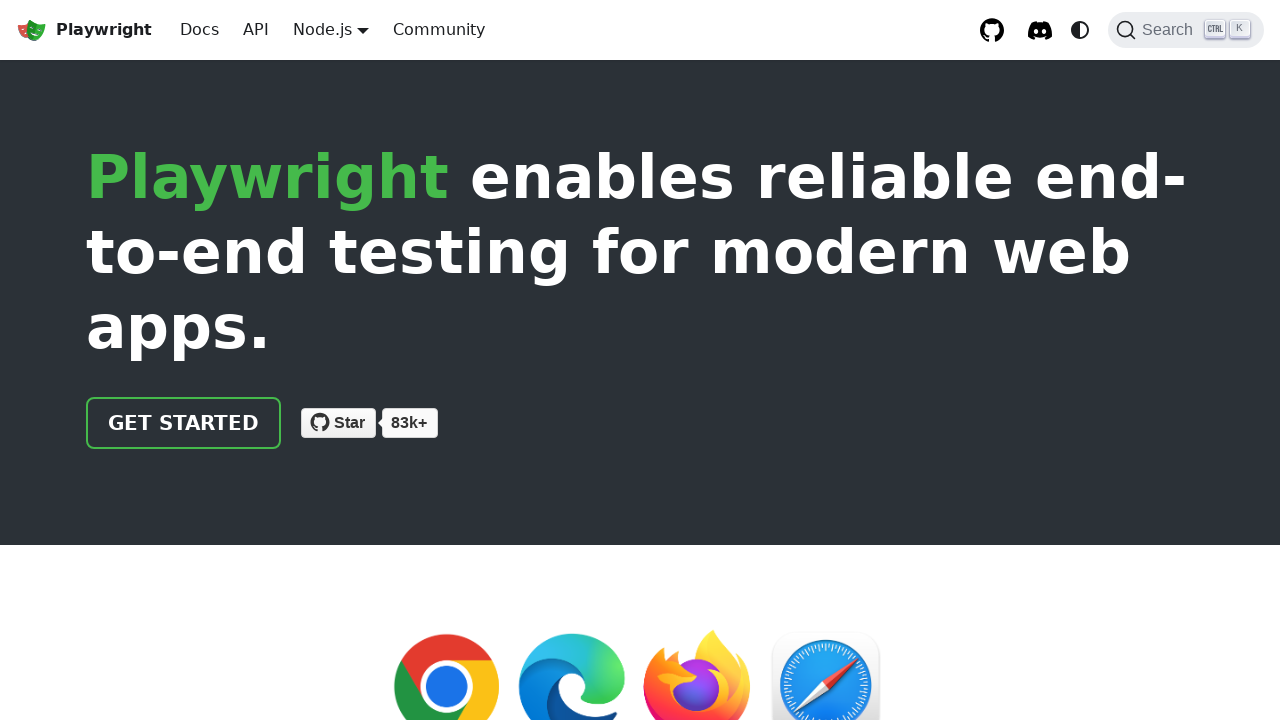

Navigated to Playwright documentation site
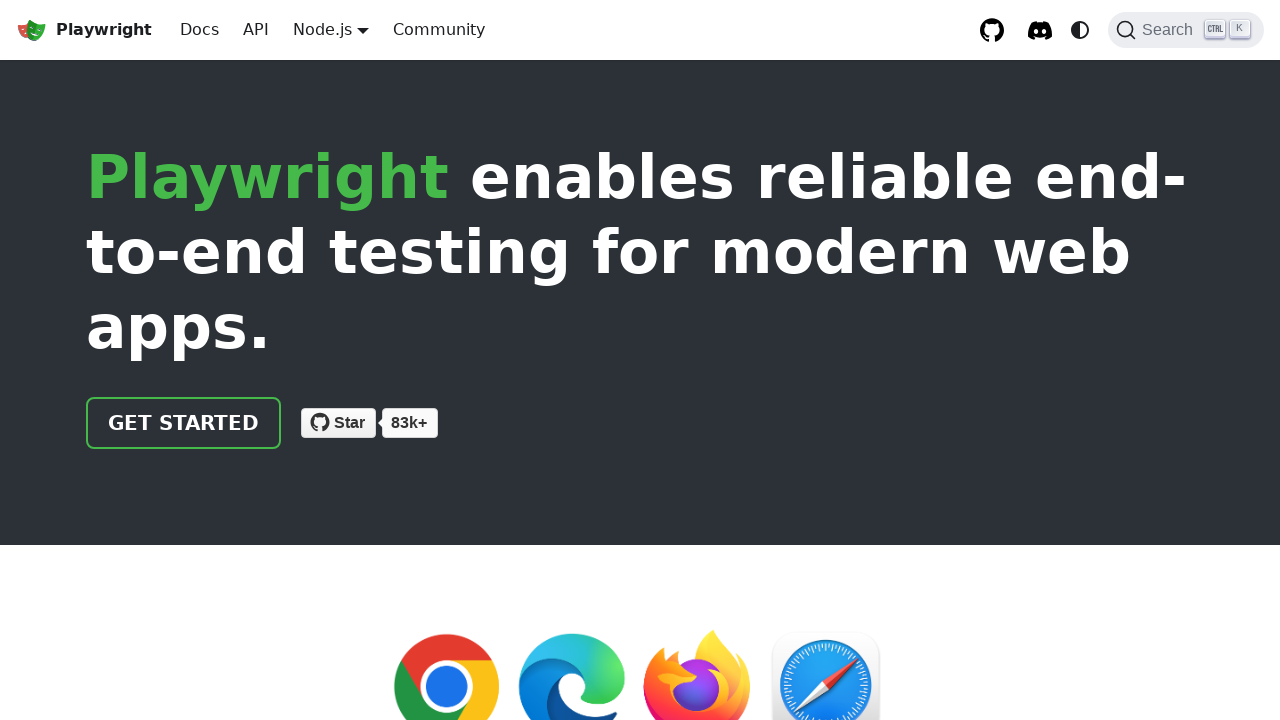

Clicked 'Get started' link at (184, 423) on internal:role=link[name="Get started"i]
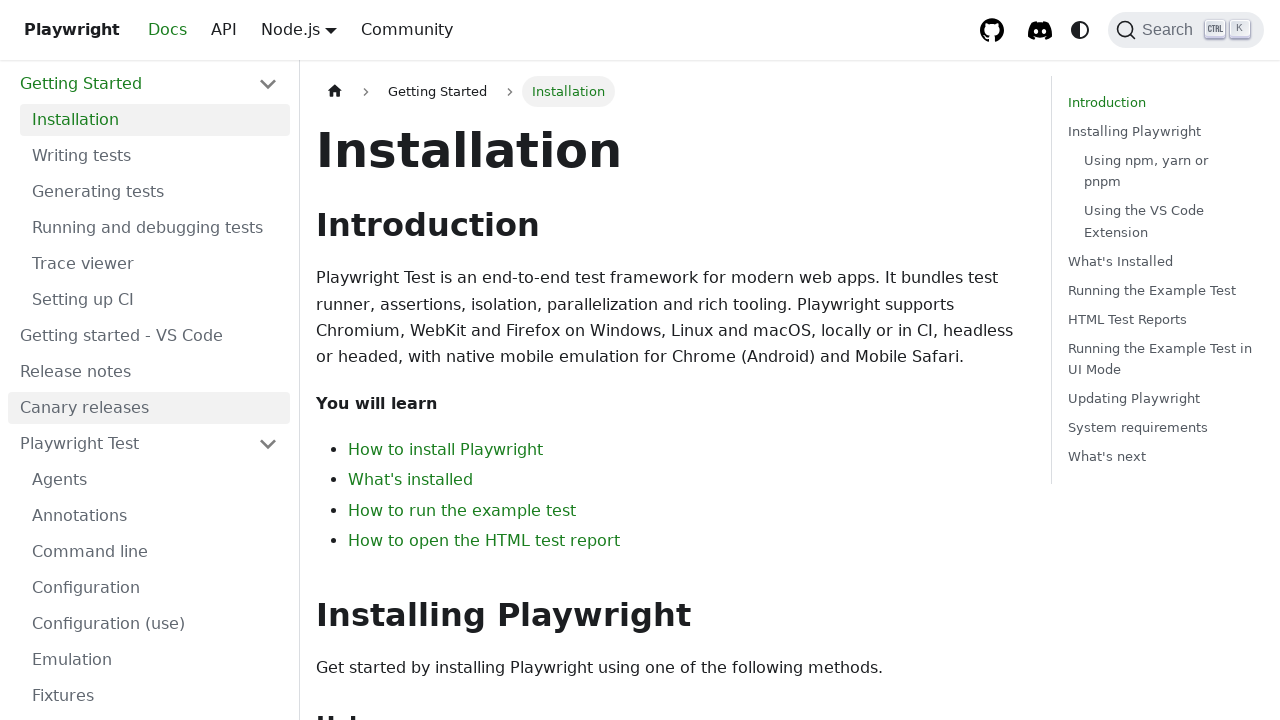

Installation heading is visible
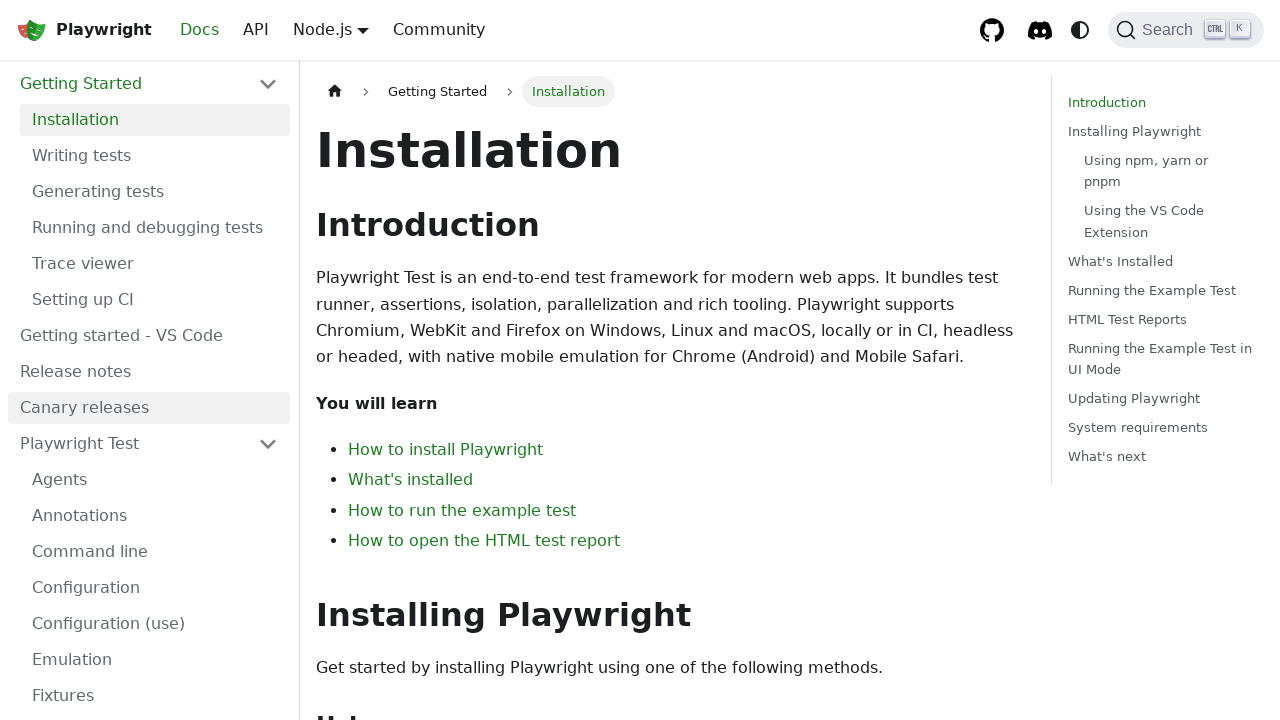

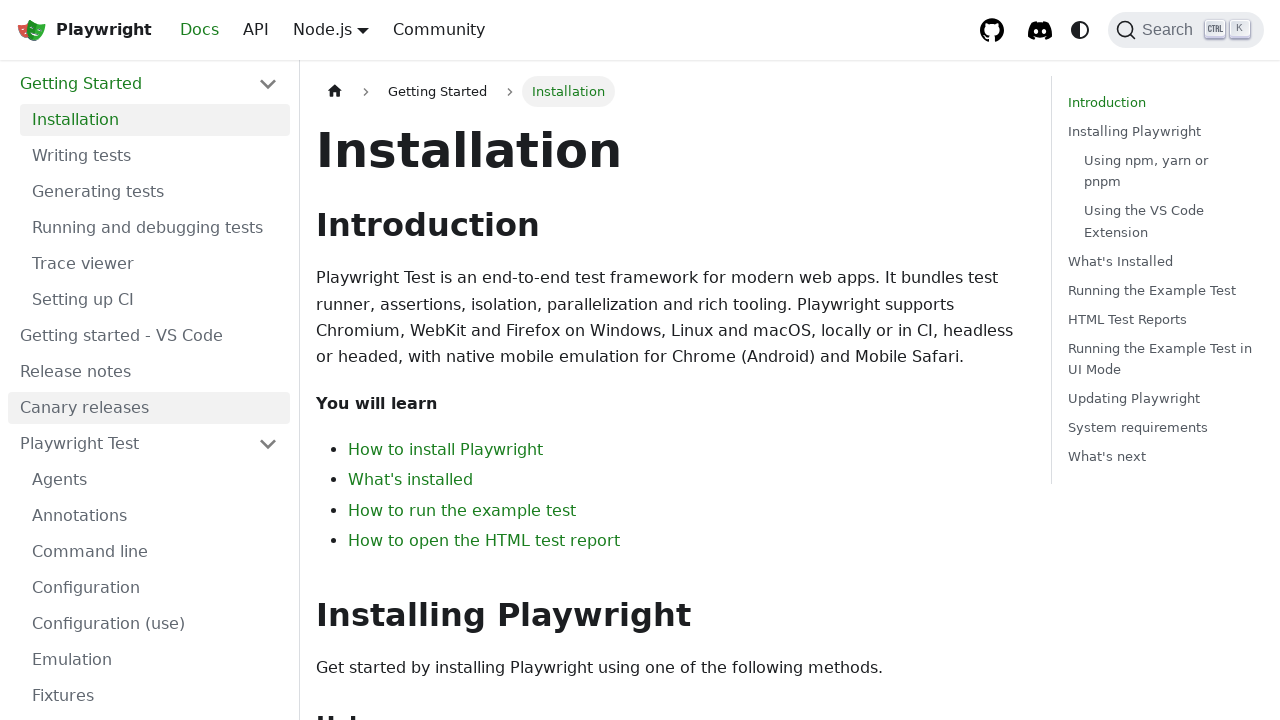